Tests auto-suggest dropdown functionality by typing a partial text "Ind" in an autosuggest field and selecting "India" from the dropdown suggestions that appear.

Starting URL: https://rahulshettyacademy.com/dropdownsPractise/

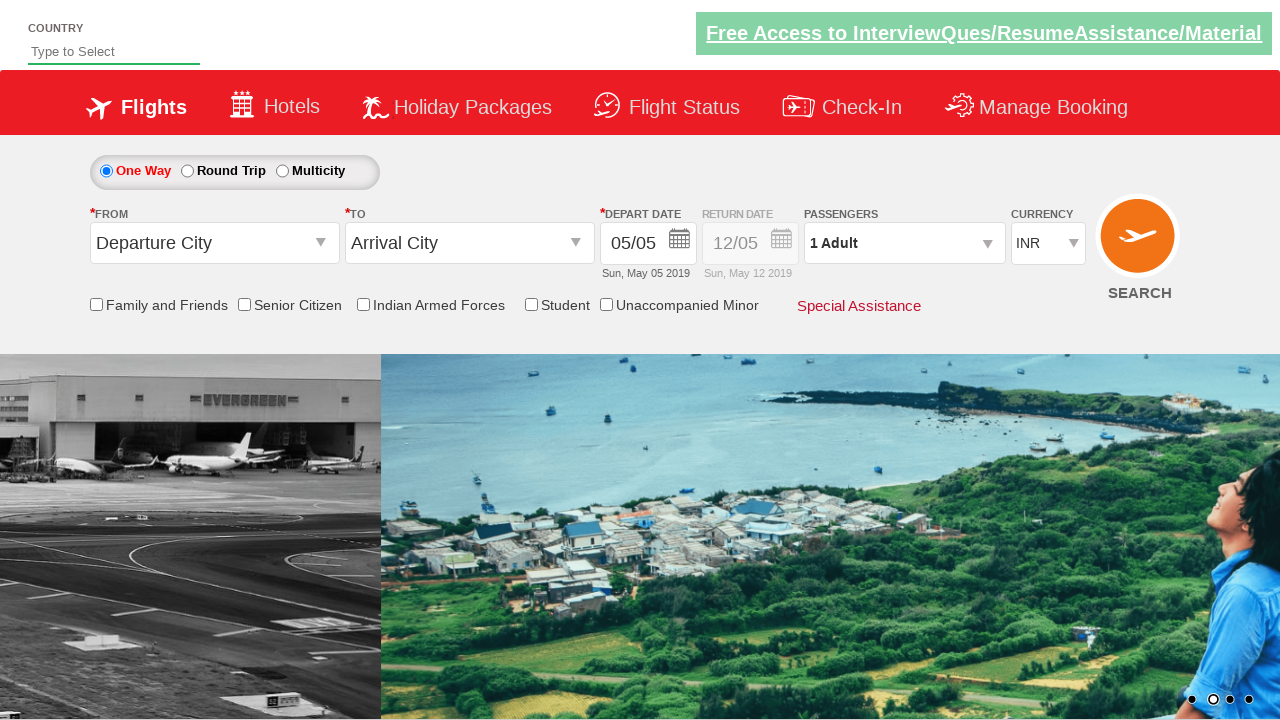

Typed 'Ind' in autosuggest field to trigger dropdown suggestions on #autosuggest
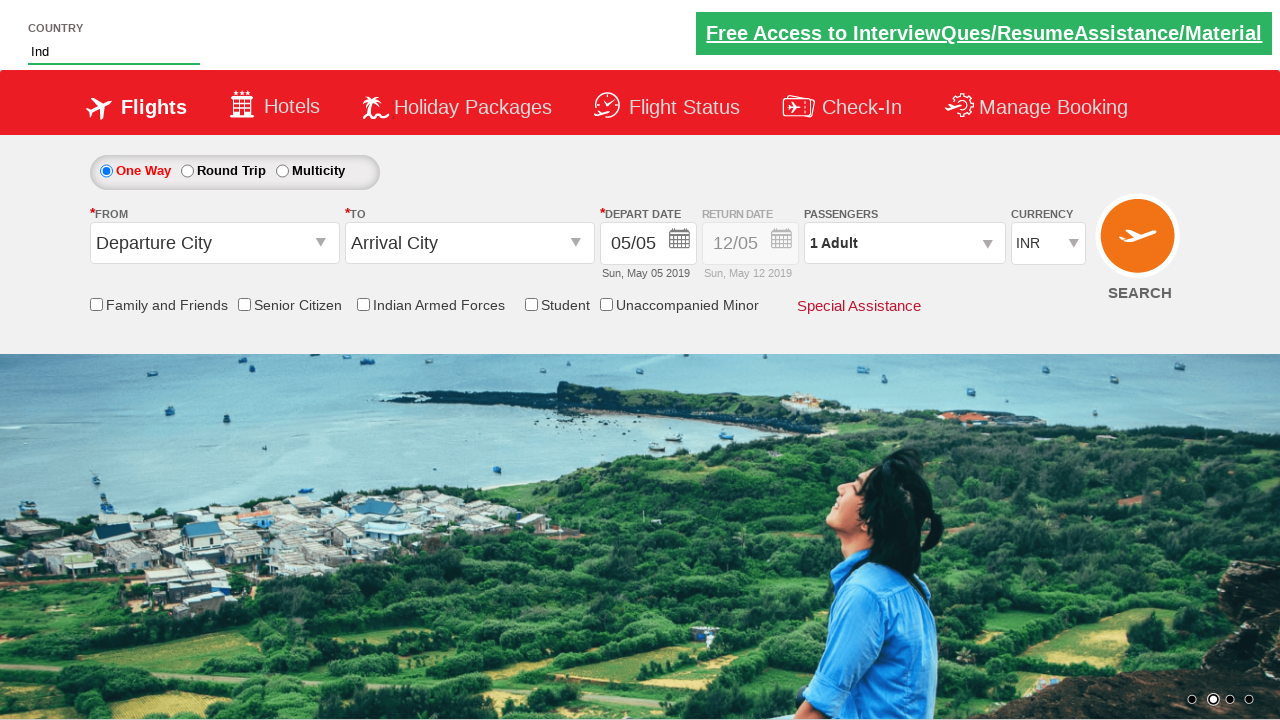

Auto-suggest dropdown suggestions loaded
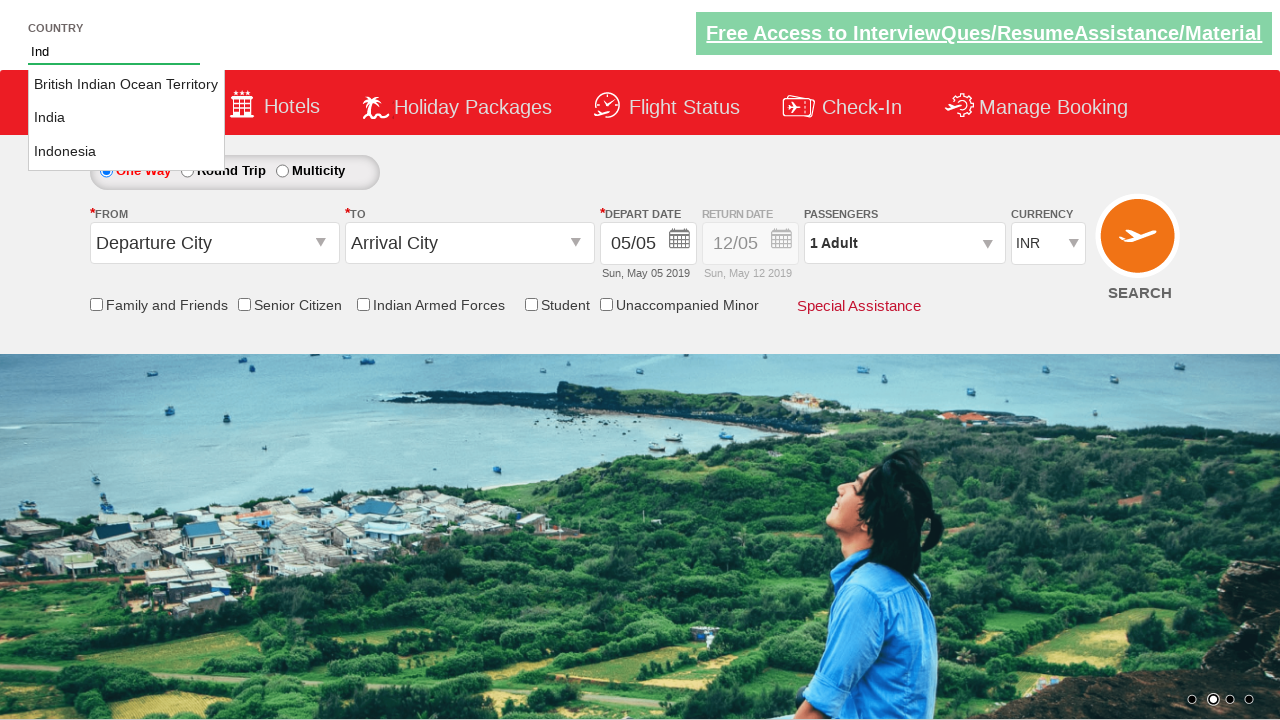

Retrieved all suggestion options from dropdown
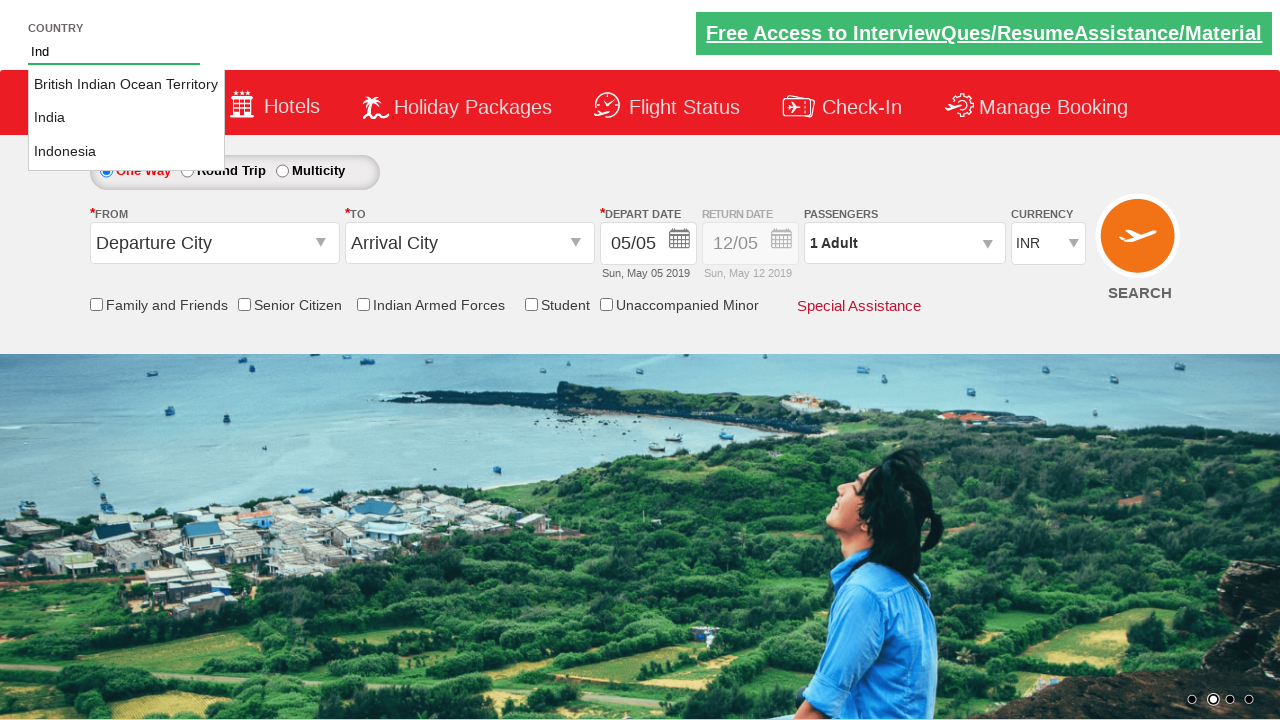

Selected 'India' from auto-suggest dropdown at (126, 118) on li.ui-menu-item a >> nth=1
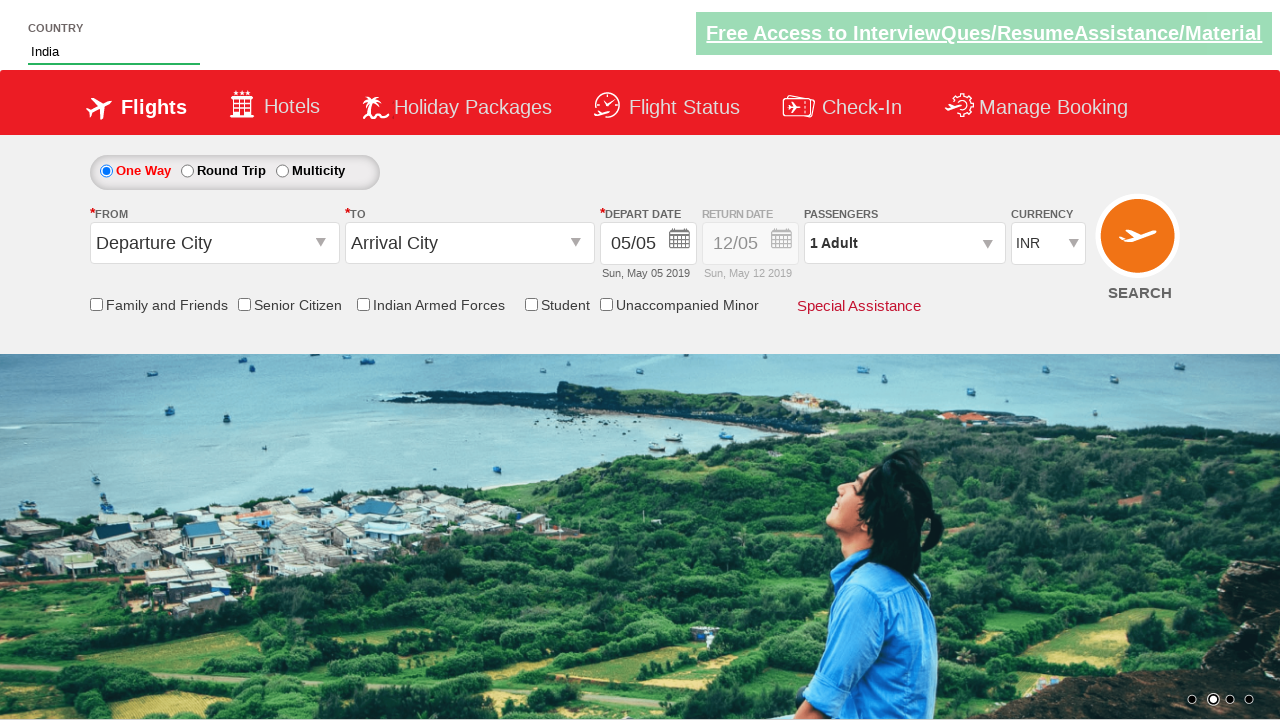

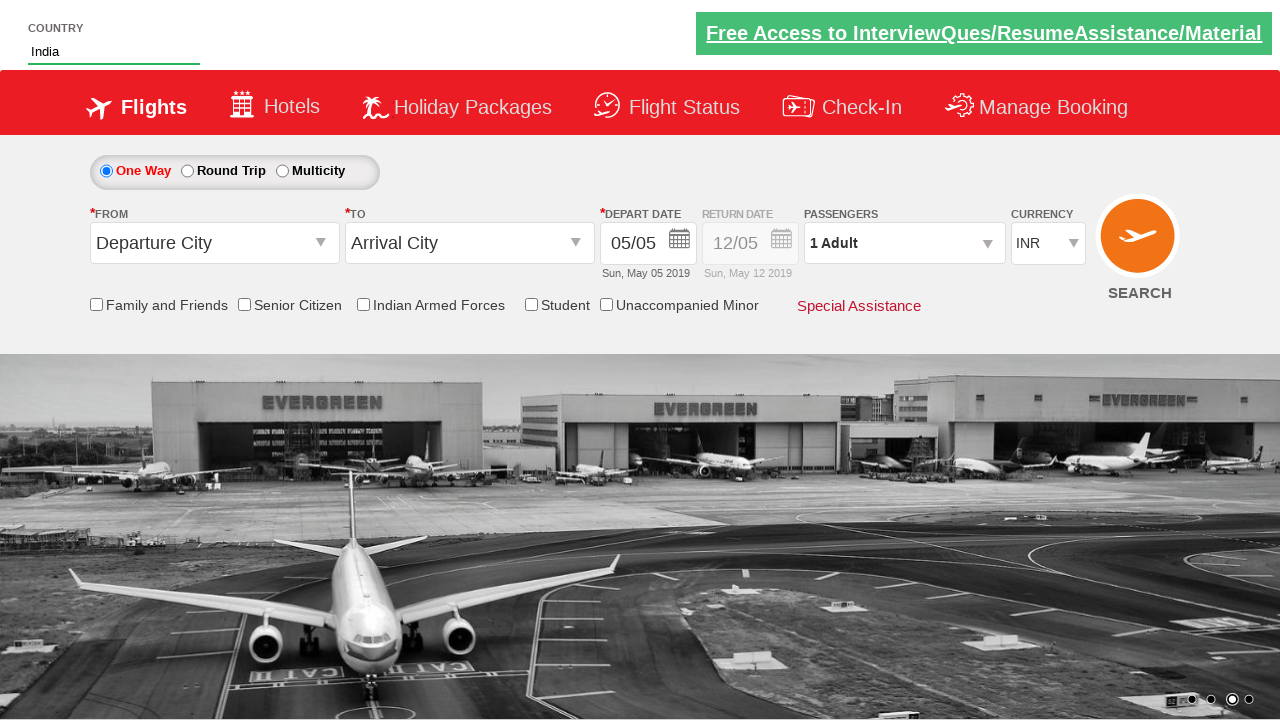